Tests date picker by selecting date using the datepicker UI controls

Starting URL: https://demoqa.com/elements

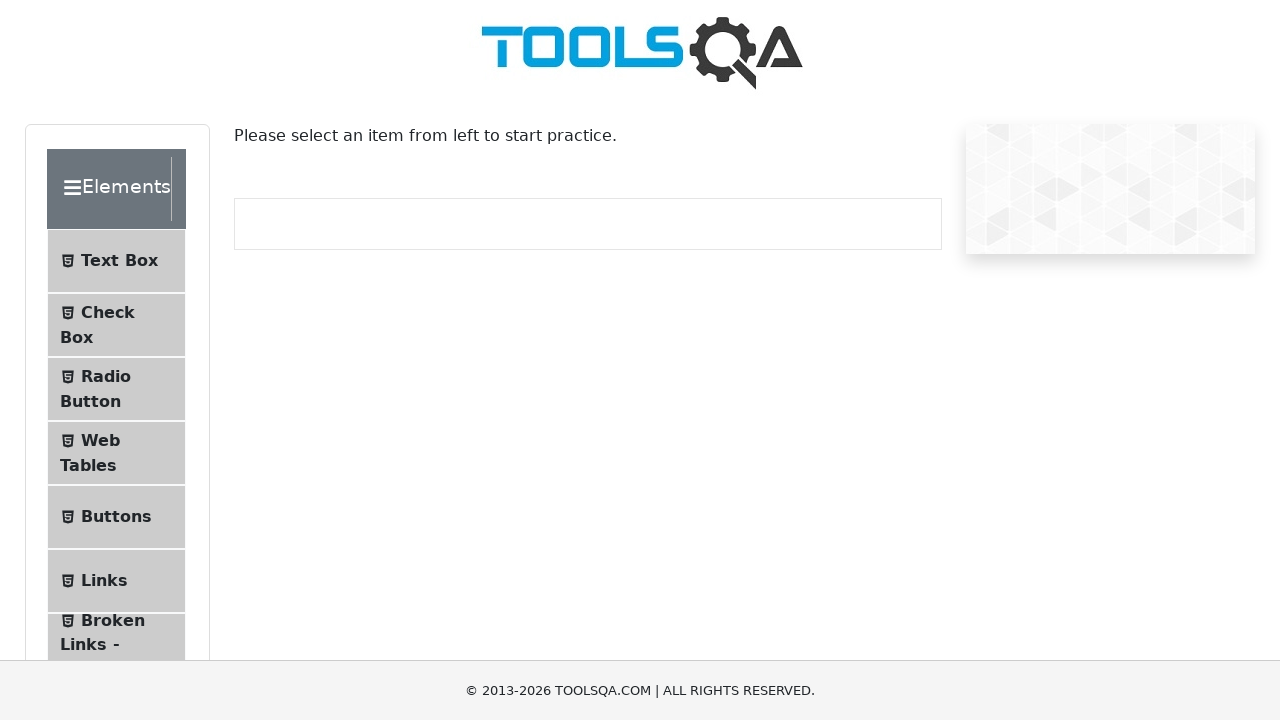

Clicked on Widgets section at (103, 387) on internal:text="Widgets"i
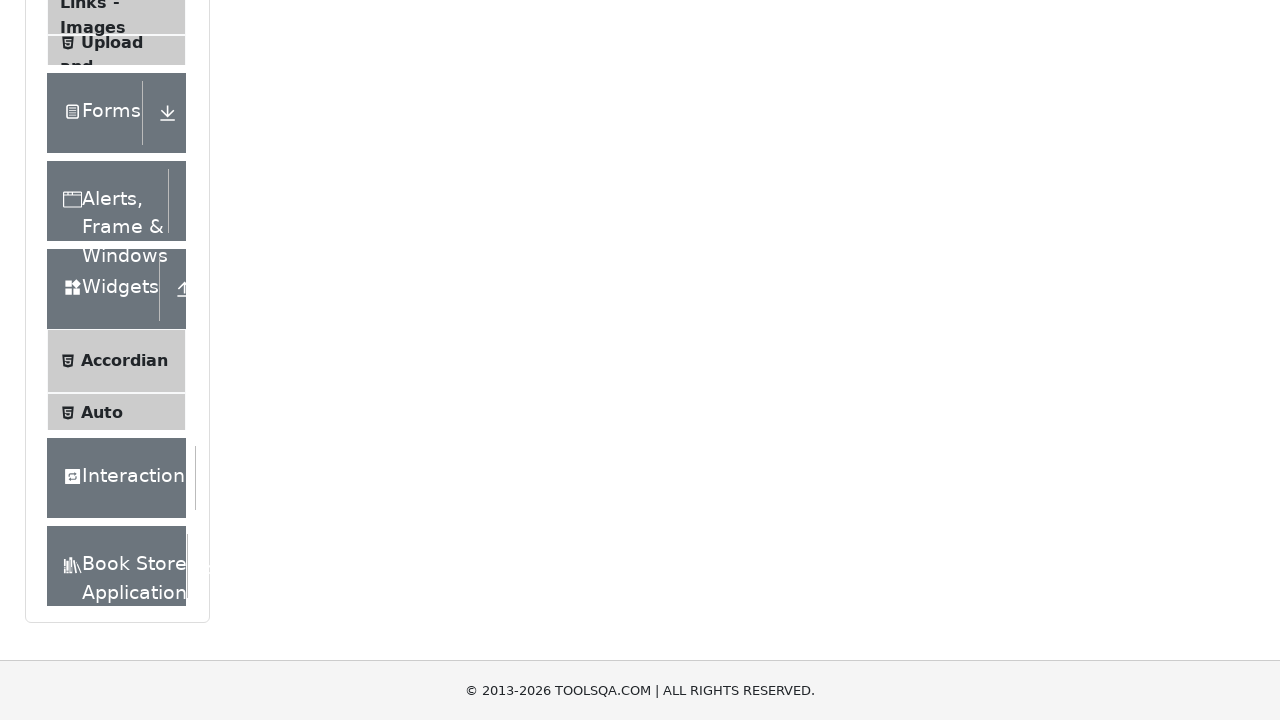

Clicked on Date Picker option at (102, 4) on internal:text="Date Picker"i
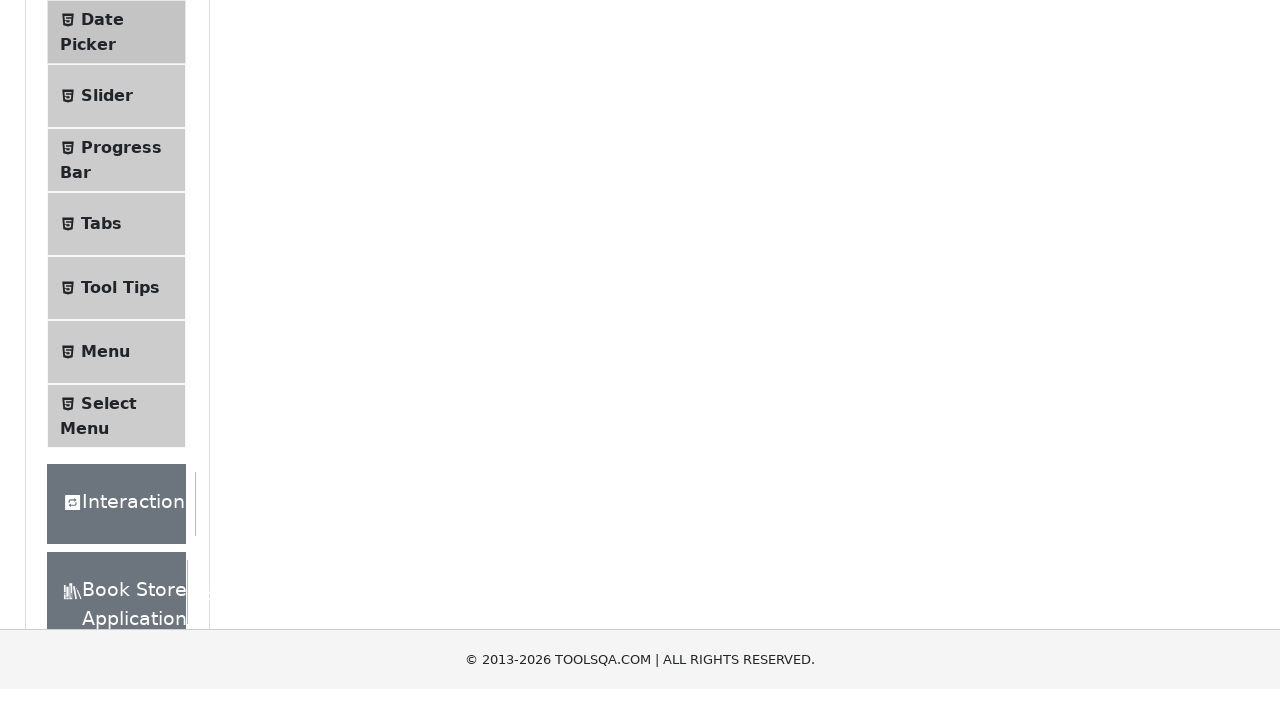

Clicked on date picker input to open calendar at (521, 15) on #datePickerMonthYearInput
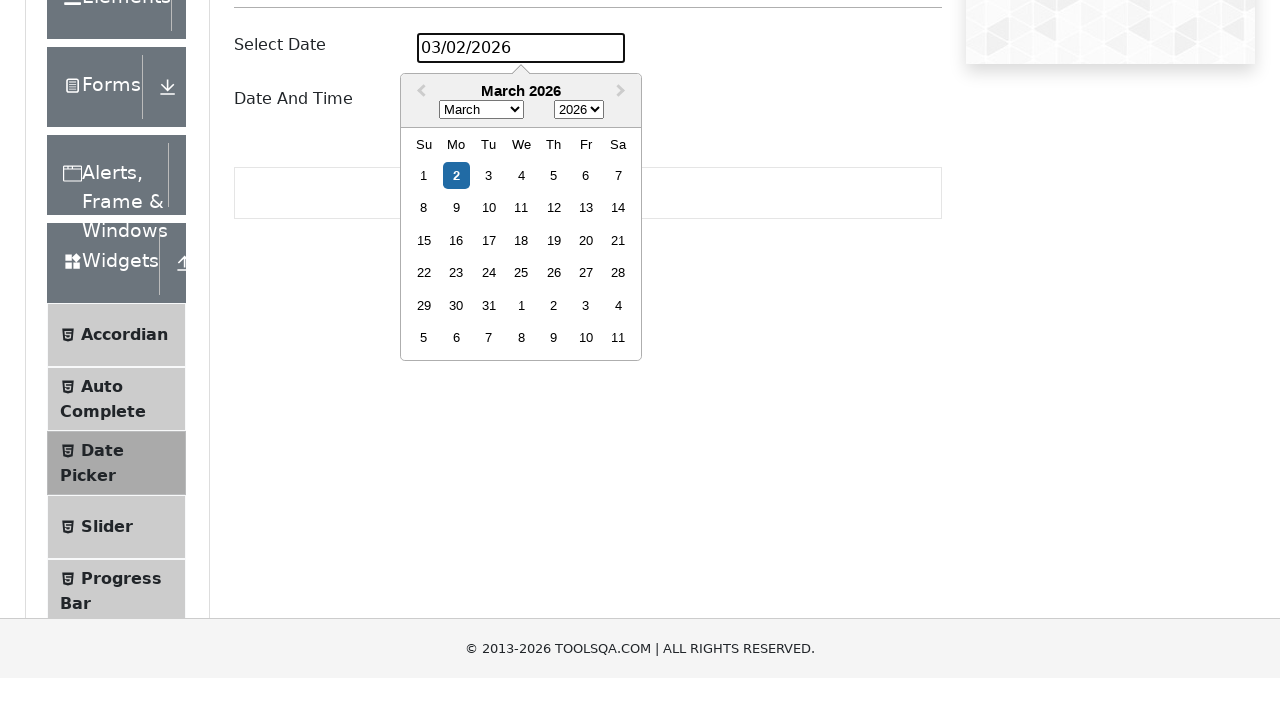

Selected November from month dropdown on .react-datepicker__month-select
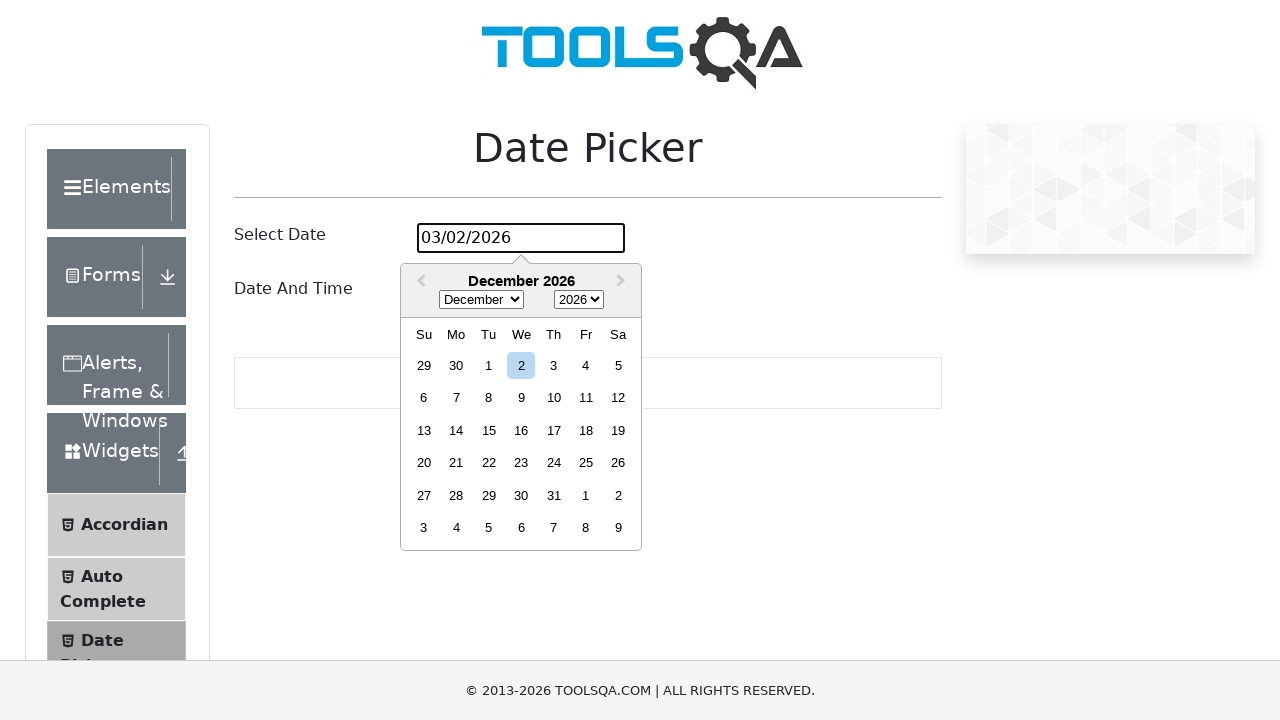

Selected 1987 from year dropdown on internal:role=combobox >> nth=1
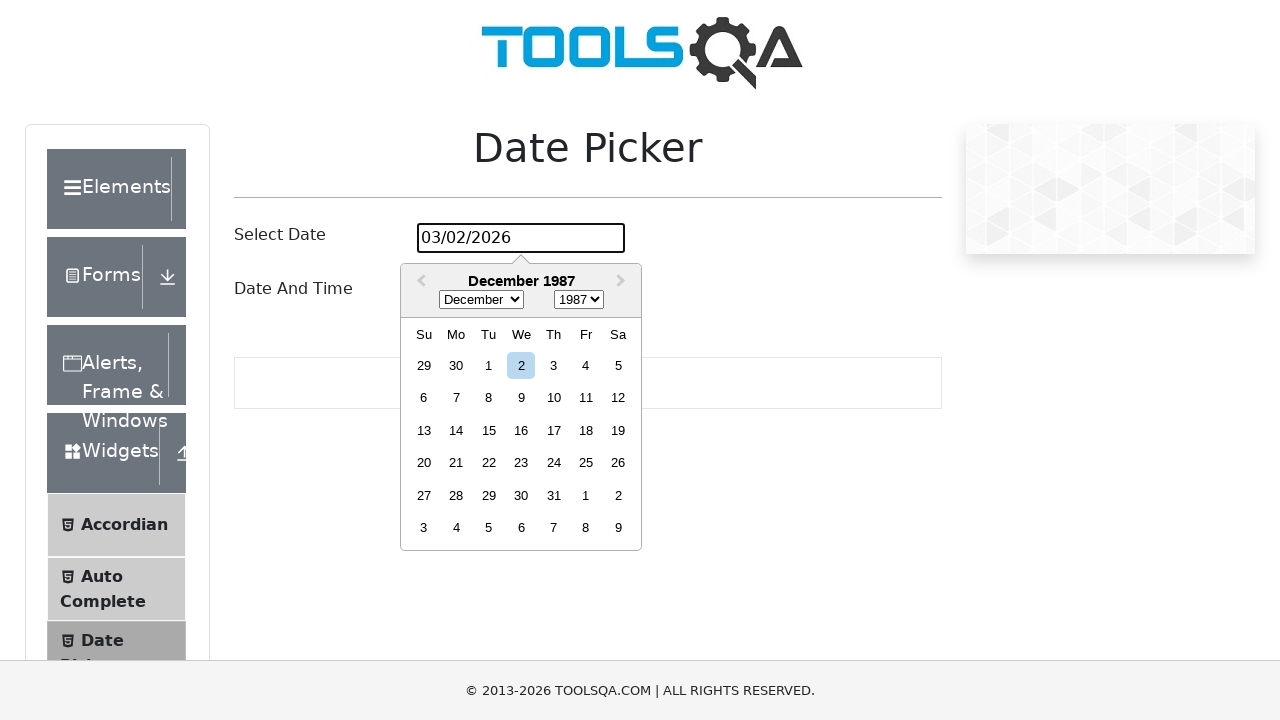

Clicked on December 31st to select the date at (554, 495) on internal:label="Choose Thursday, December 31st,"i
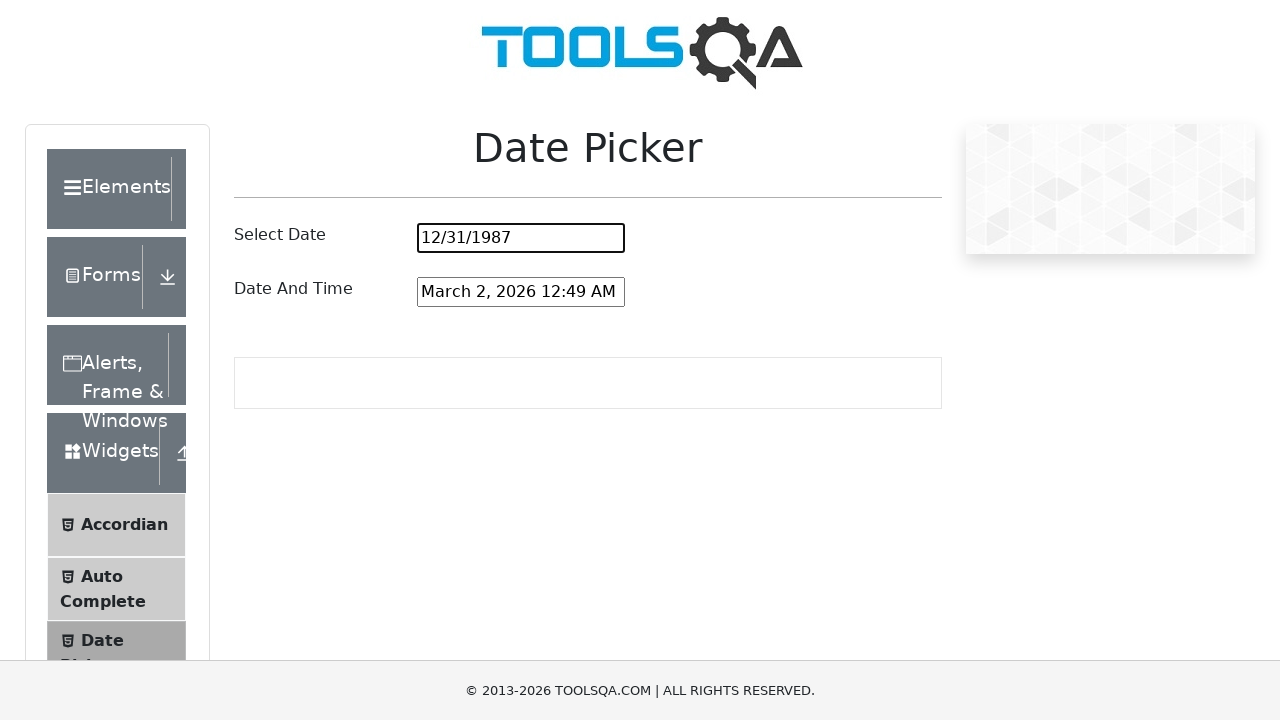

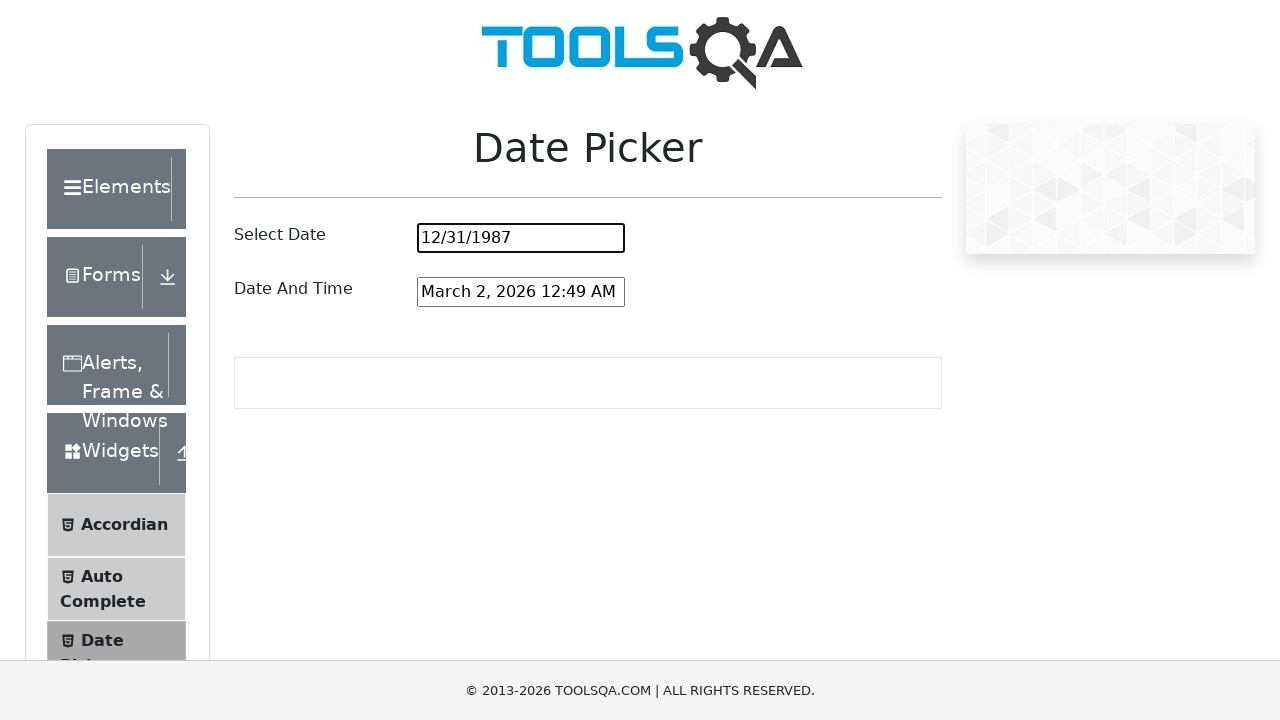